Validates the position of the site logo on Ynet homepage by locating the logo image element.

Starting URL: https://www.ynet.co.il/home/0,7340,L-8,00.html

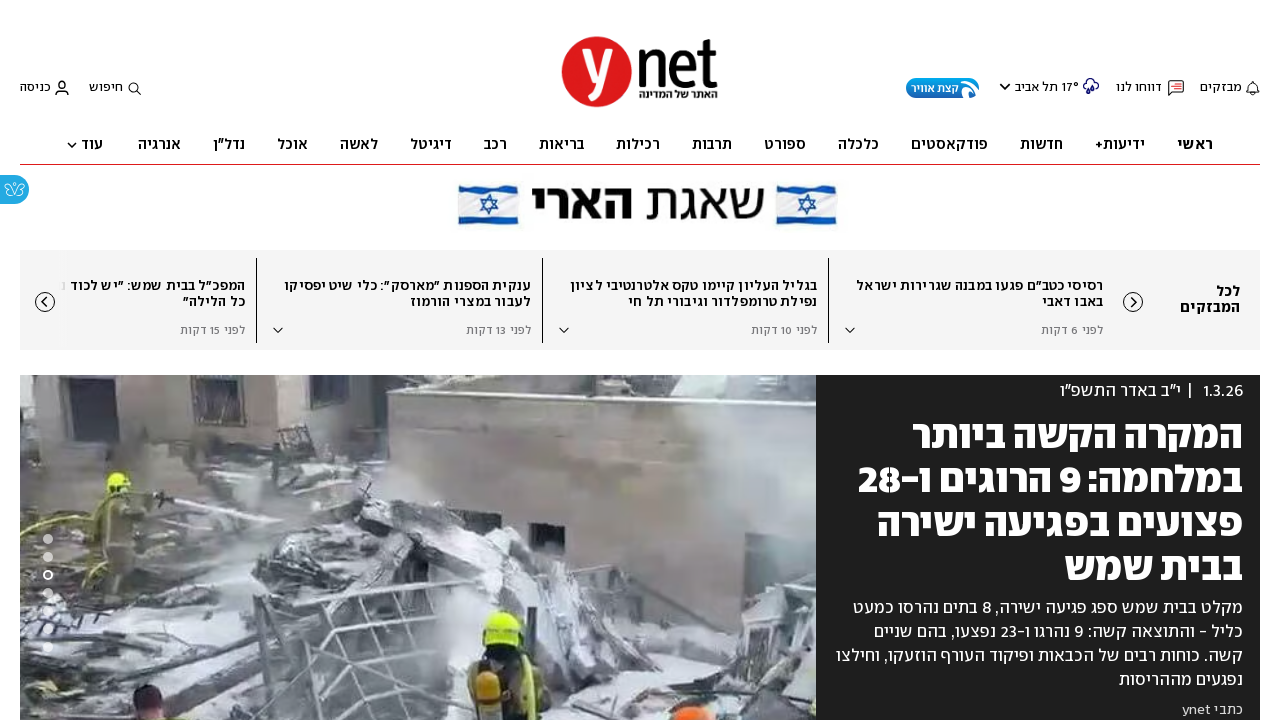

Waited for logo container to load on Ynet homepage
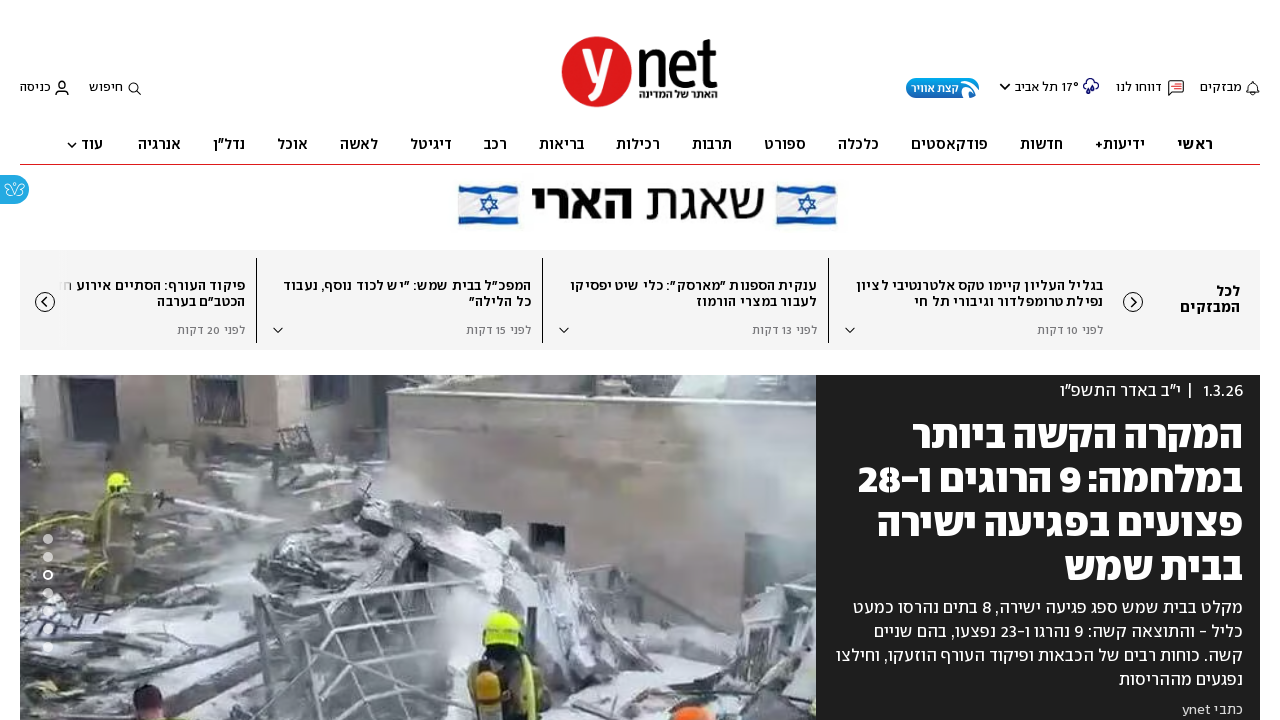

Located the logo image element
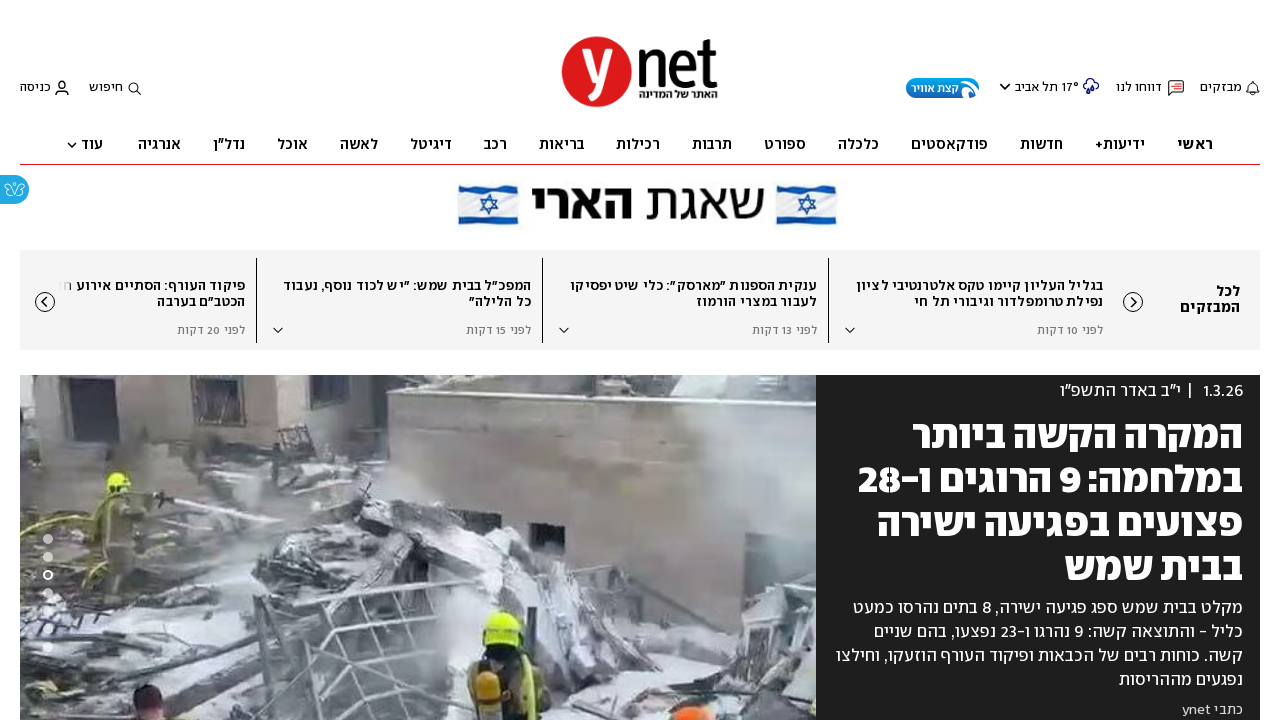

Logo element became visible
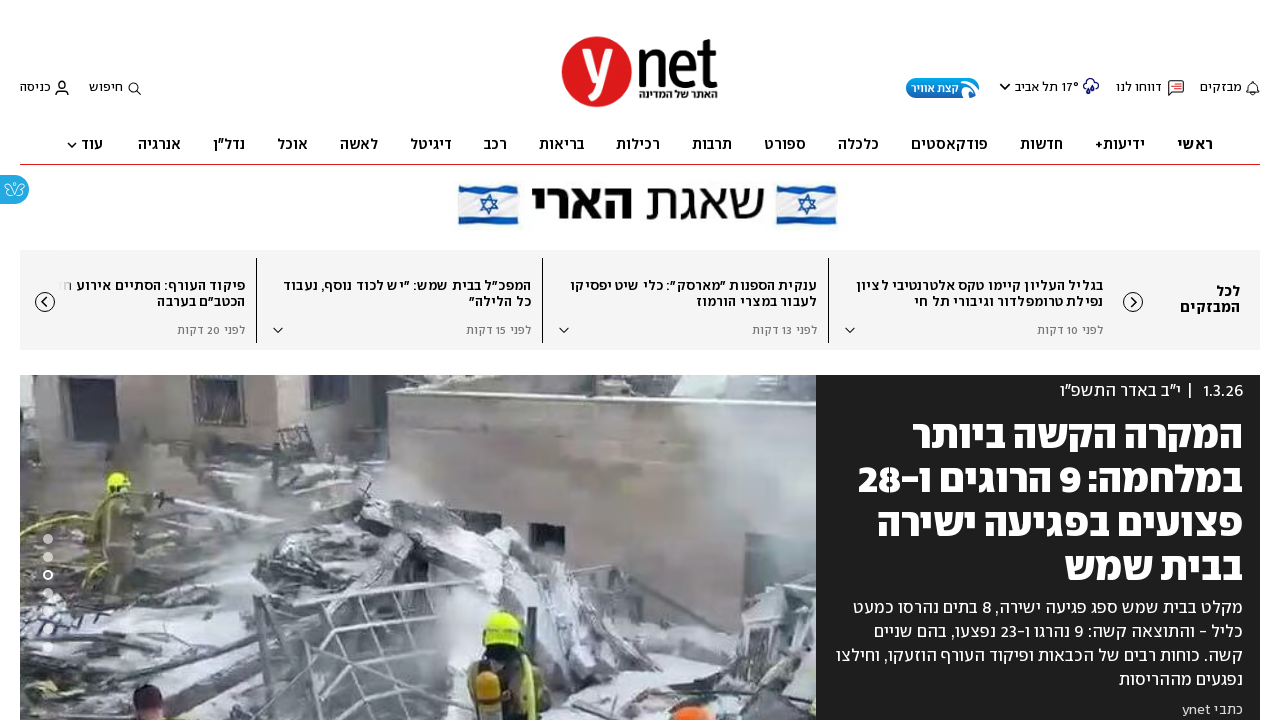

Verified that logo is visible on page
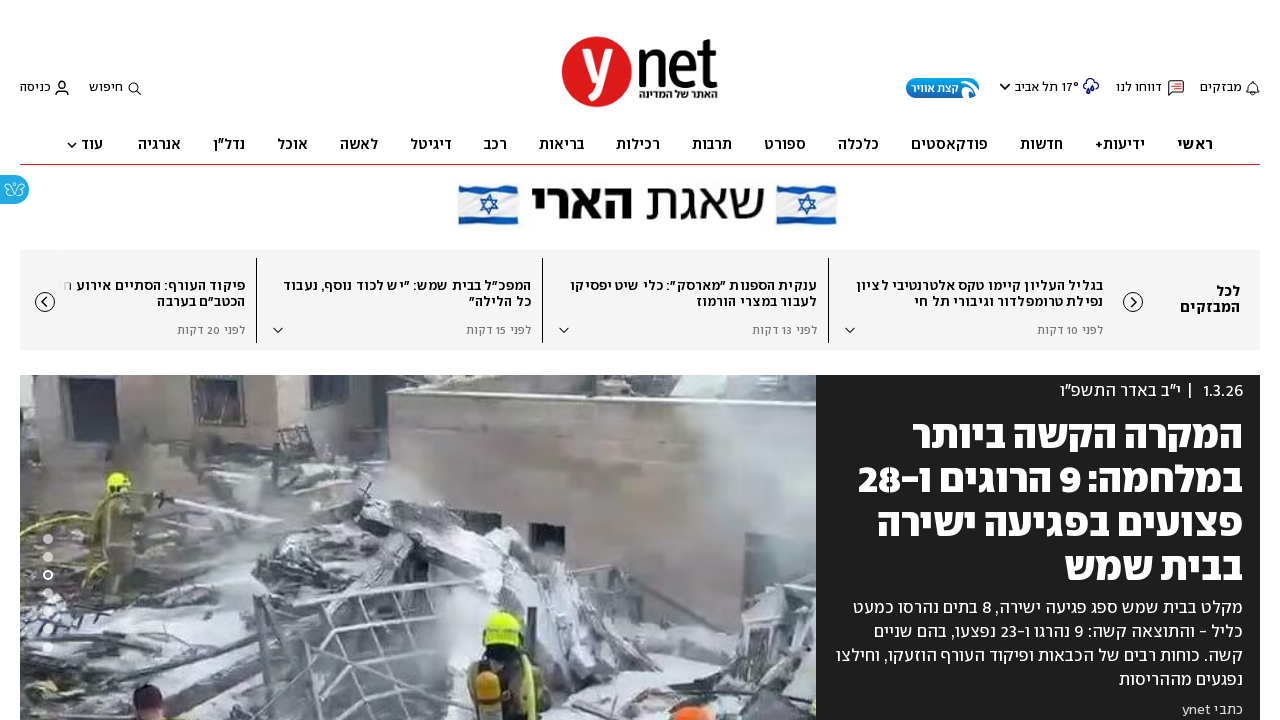

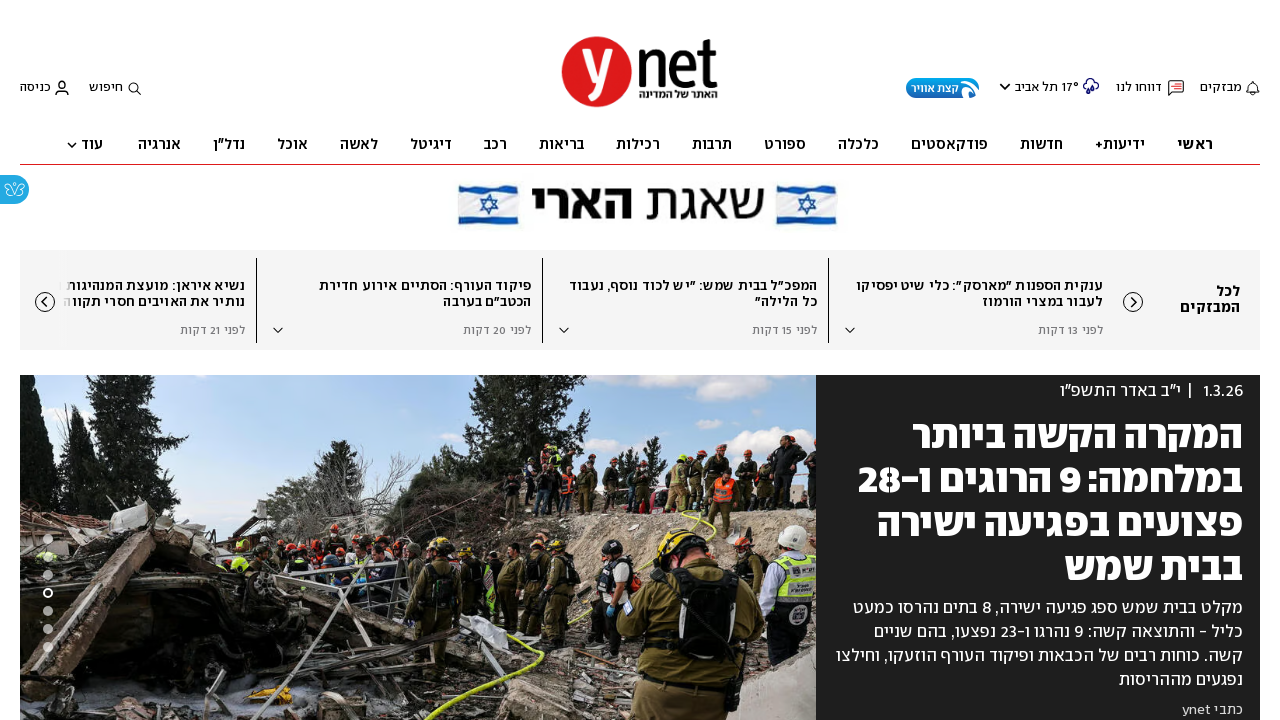